Tests Pastebin paste creation by entering code content, selecting expiration time, adding a title, and submitting the form to create a new paste.

Starting URL: https://pastebin.com

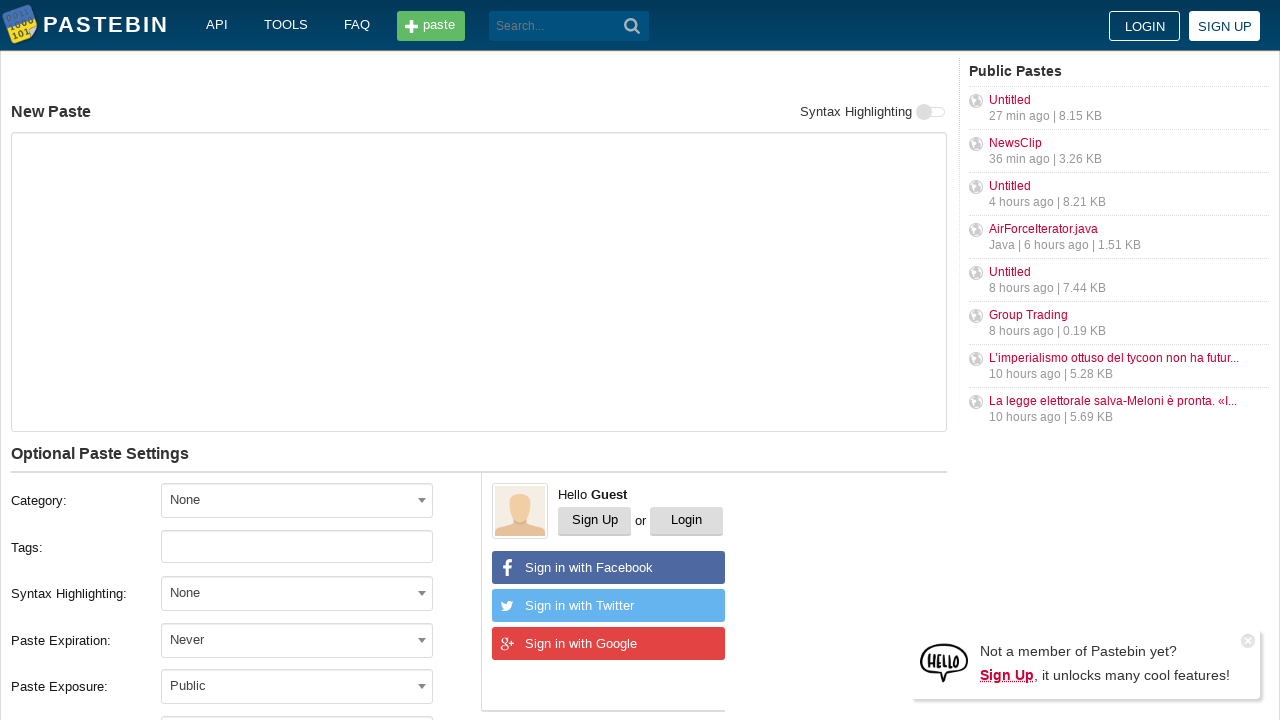

Filled paste content textarea with 'Hello from WebDriver' on #postform-text
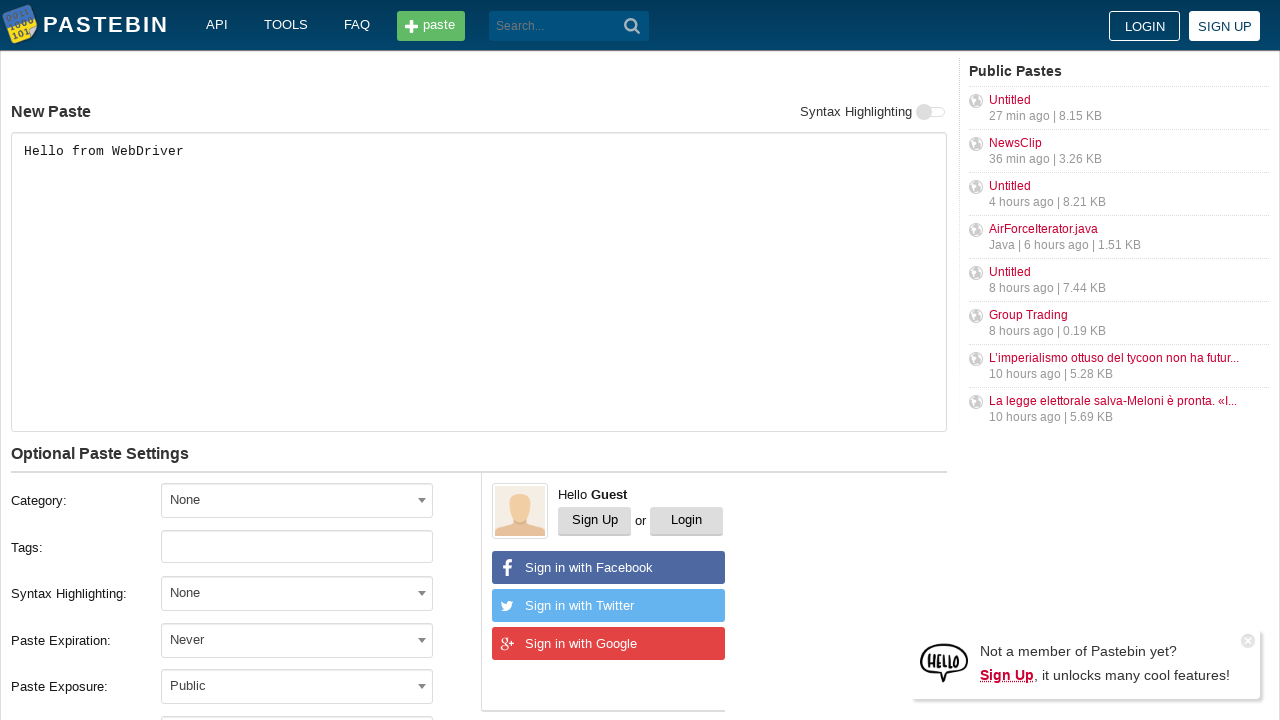

Clicked expiration dropdown to open options at (297, 640) on #select2-postform-expiration-container
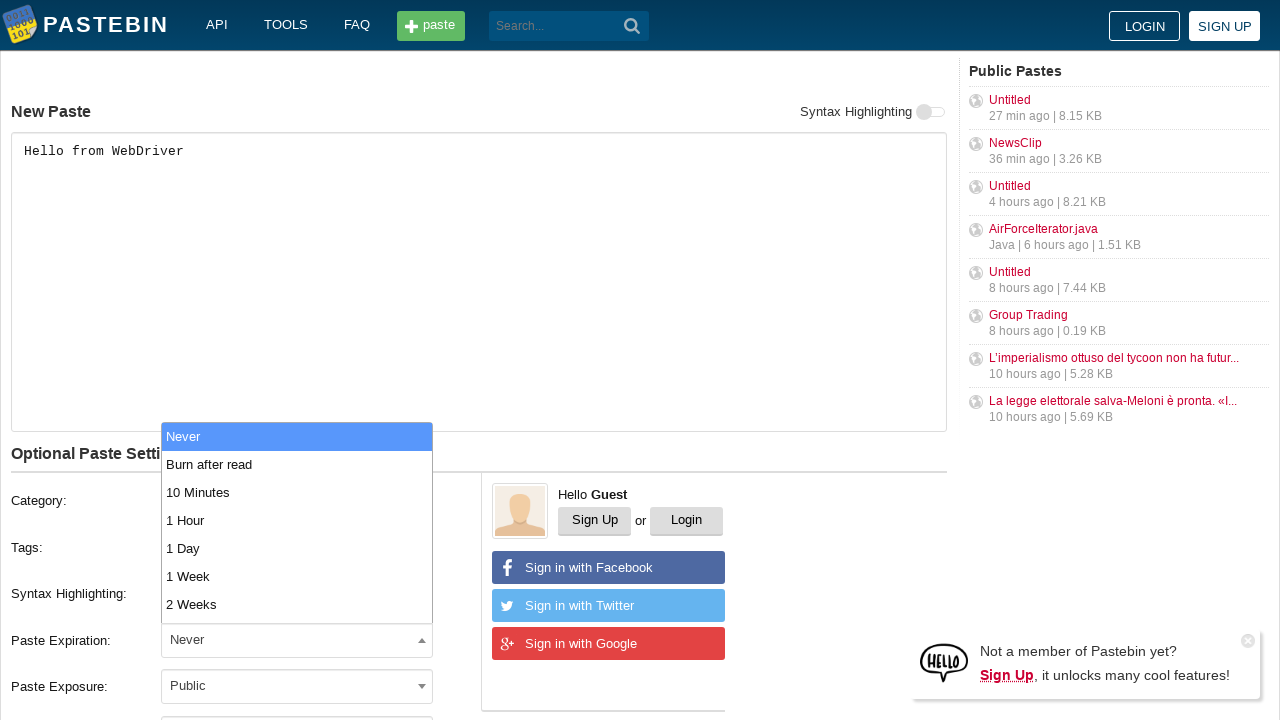

Selected '10 Minutes' as expiration time at (297, 492) on xpath=//li[contains(text(), '10 Minutes')]
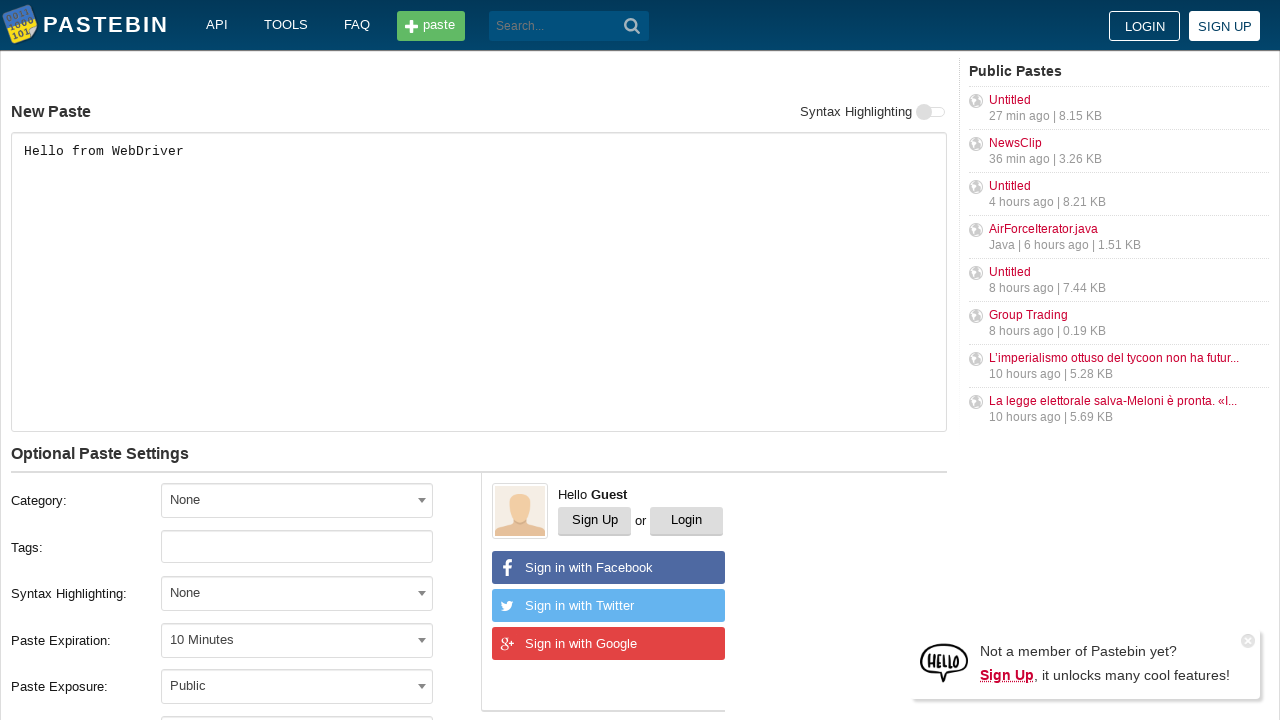

Filled paste title field with 'helloweb' on #postform-name
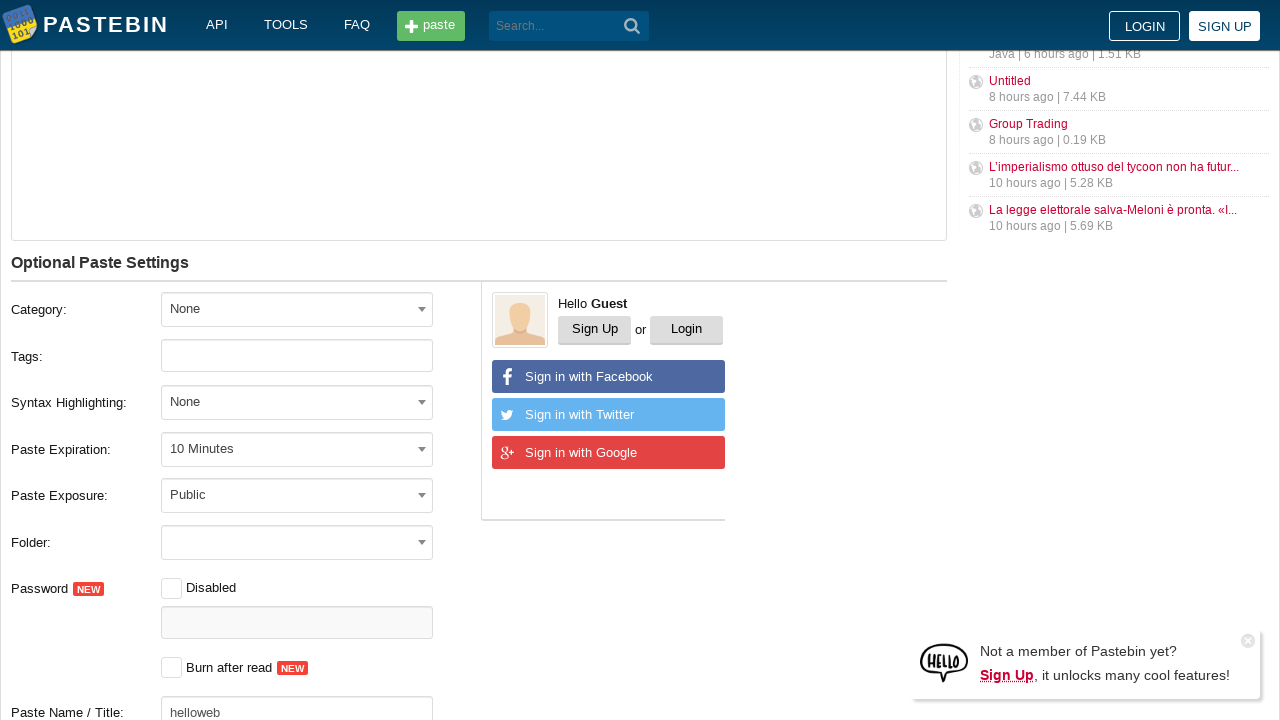

Clicked submit button to create the paste at (632, 26) on button[type='submit']
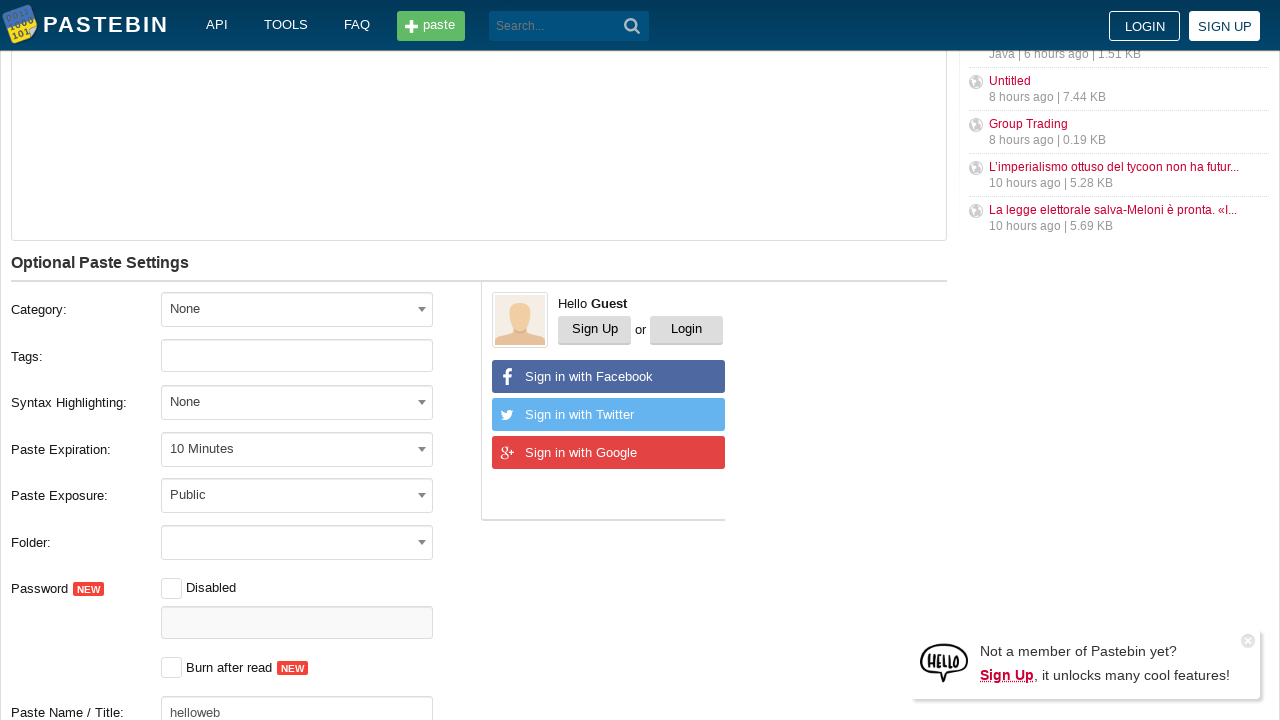

Paste successfully created and page navigated to paste URL
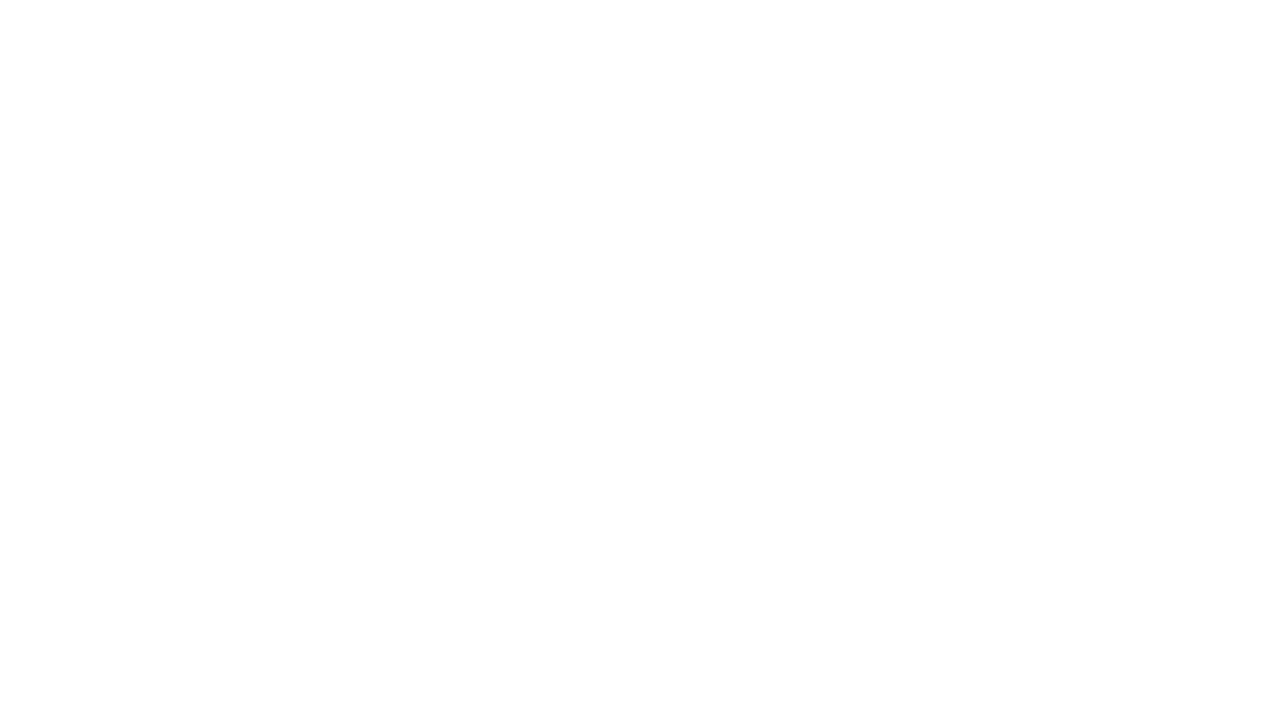

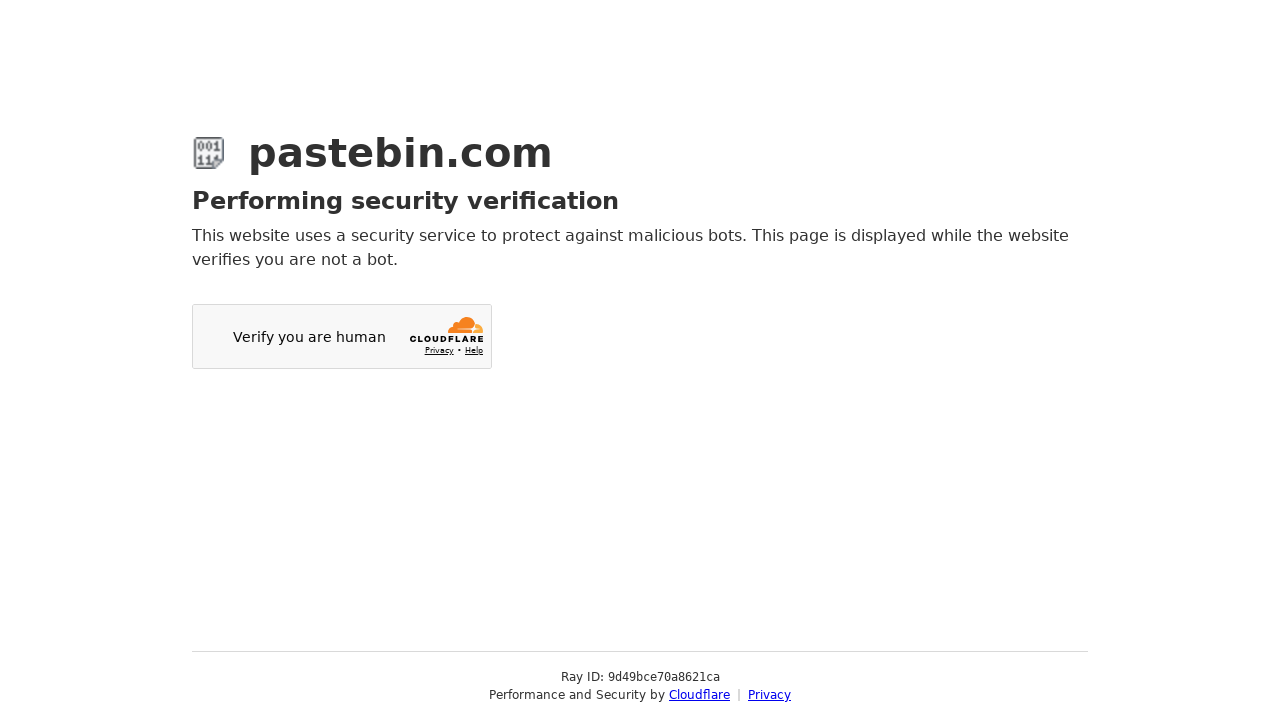